Navigates to the Ajio e-commerce website and verifies it loads successfully

Starting URL: https://www.ajio.com/

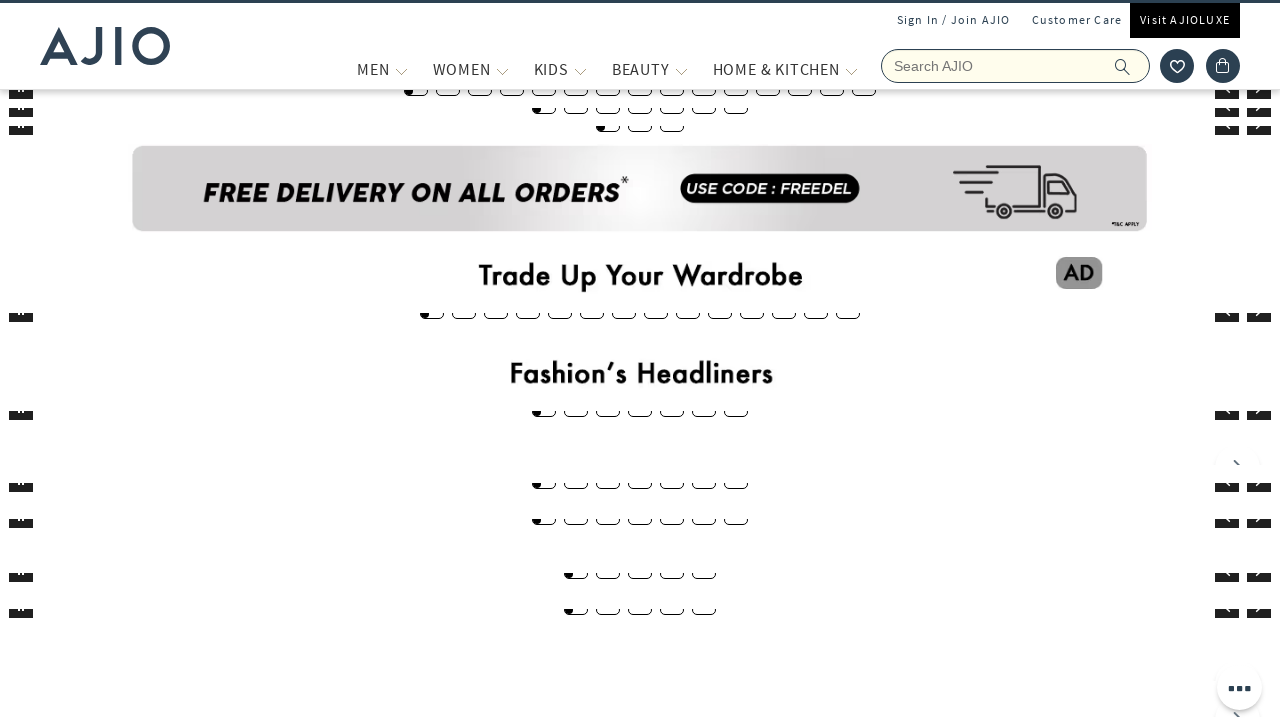

Waited for page DOM content to load
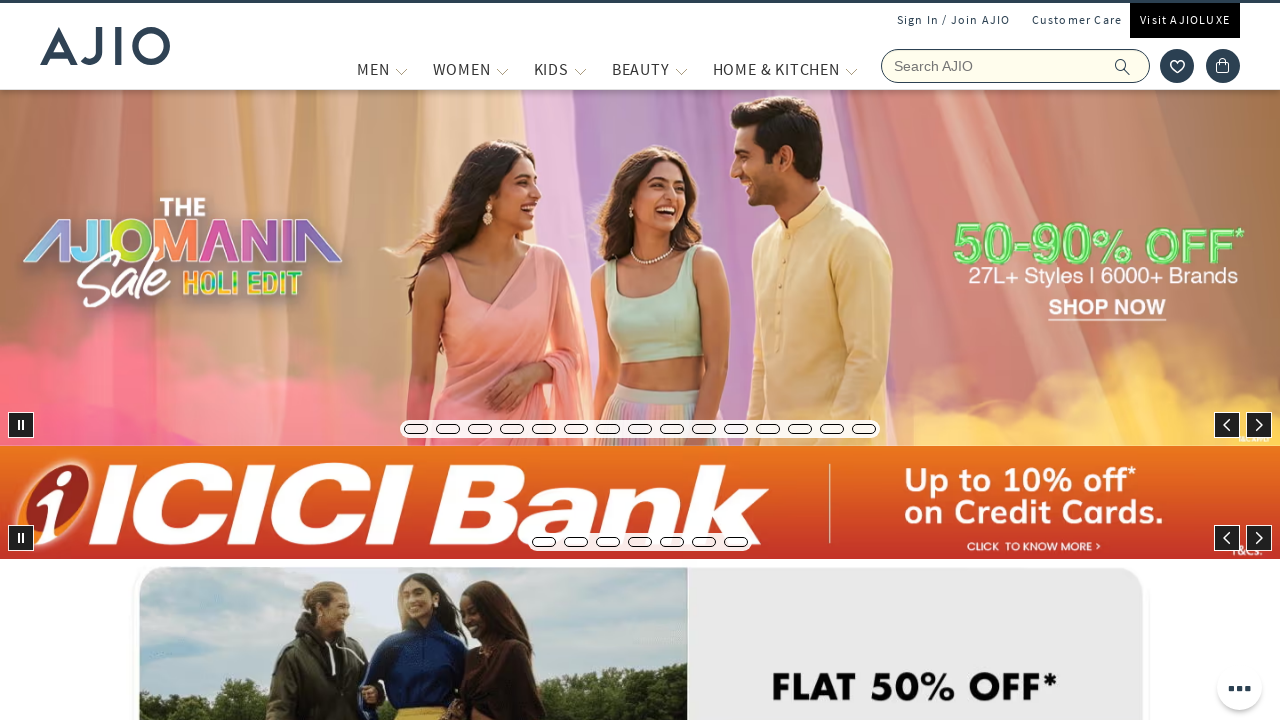

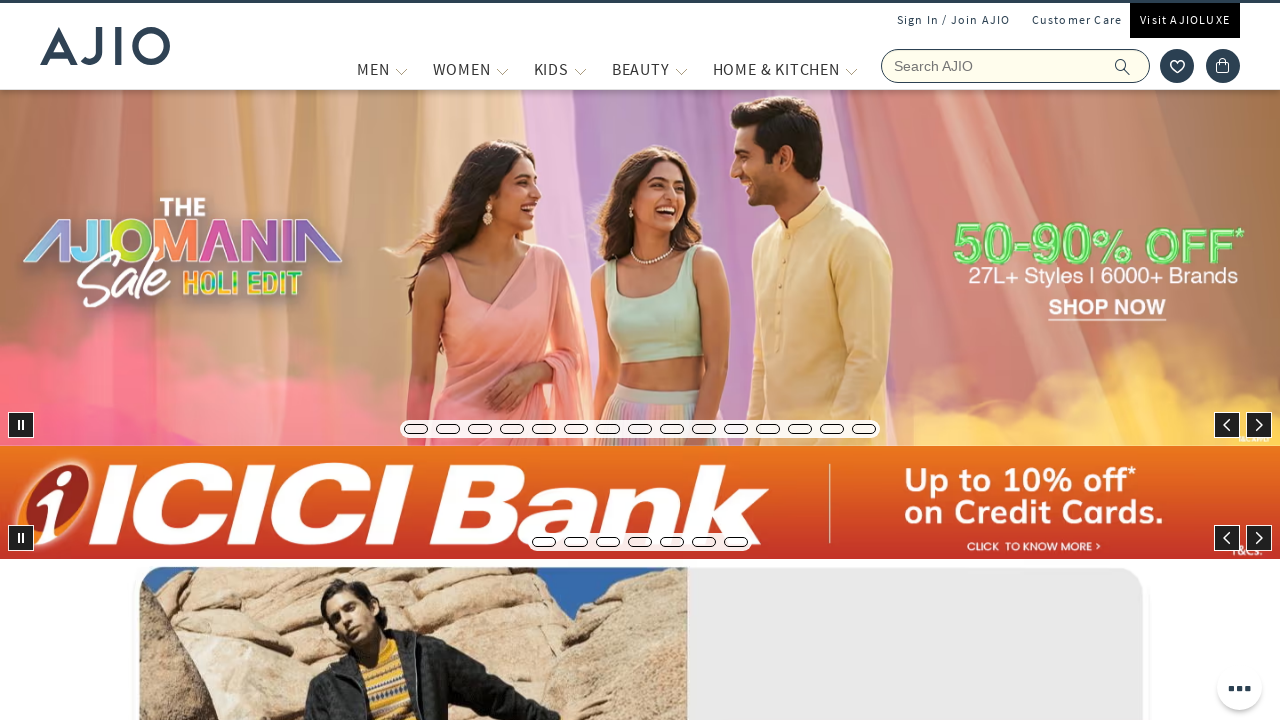